Demonstrates finding elements on an OpenCart demo page, specifically testing that searching for non-existent elements returns an empty list rather than throwing an exception.

Starting URL: https://naveenautomationlabs.com/opencart

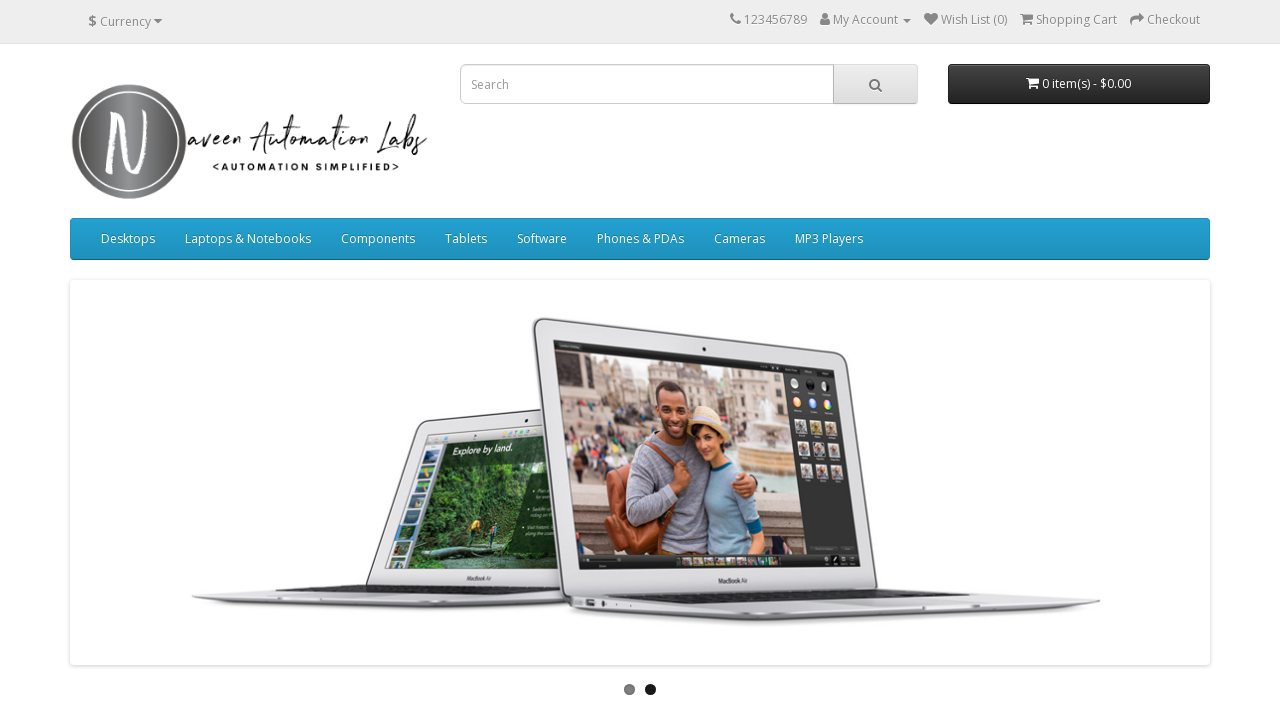

Waited for page to load (domcontentloaded)
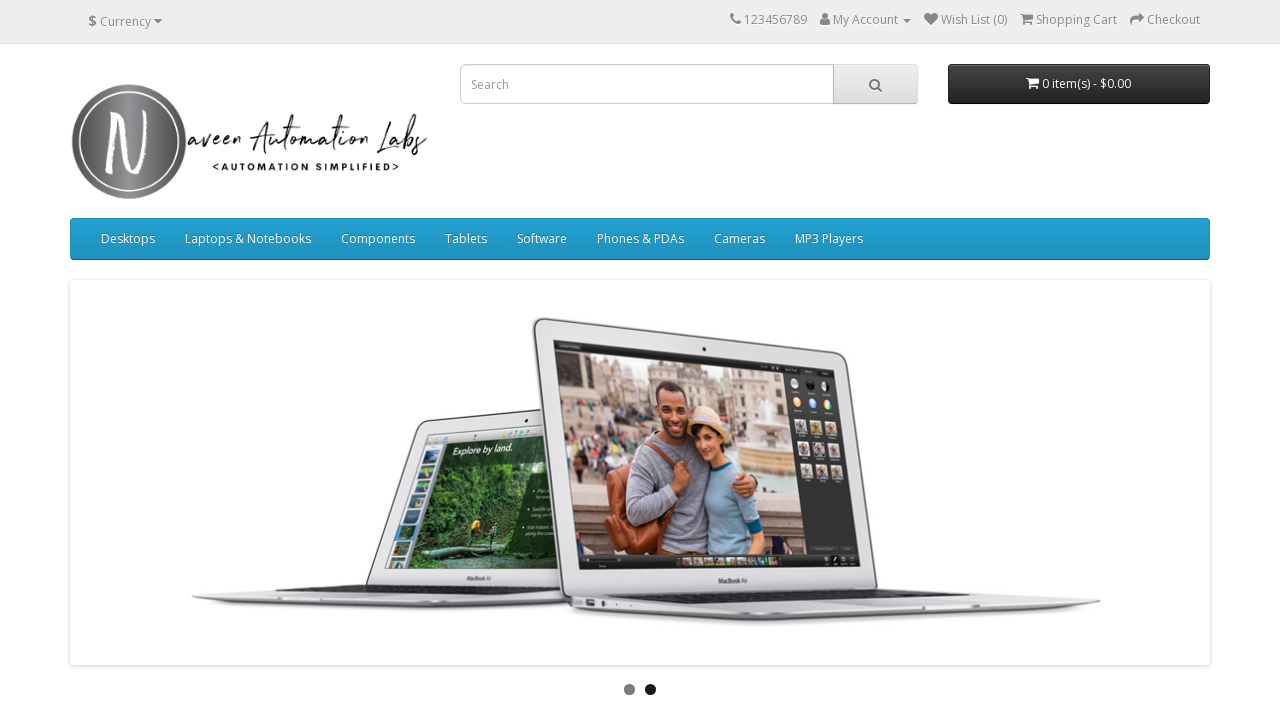

Located all elements with non-existent 'naveen' tag
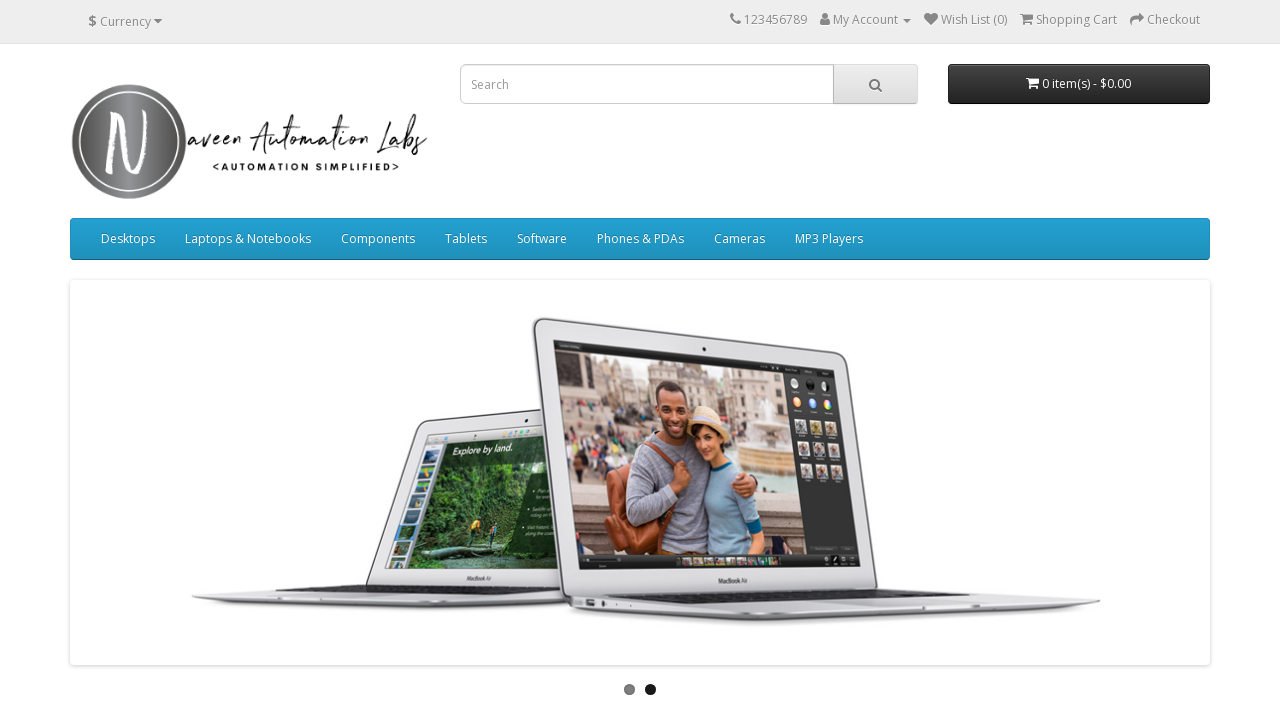

Verified that searching for non-existent elements returns empty list (assertion passed)
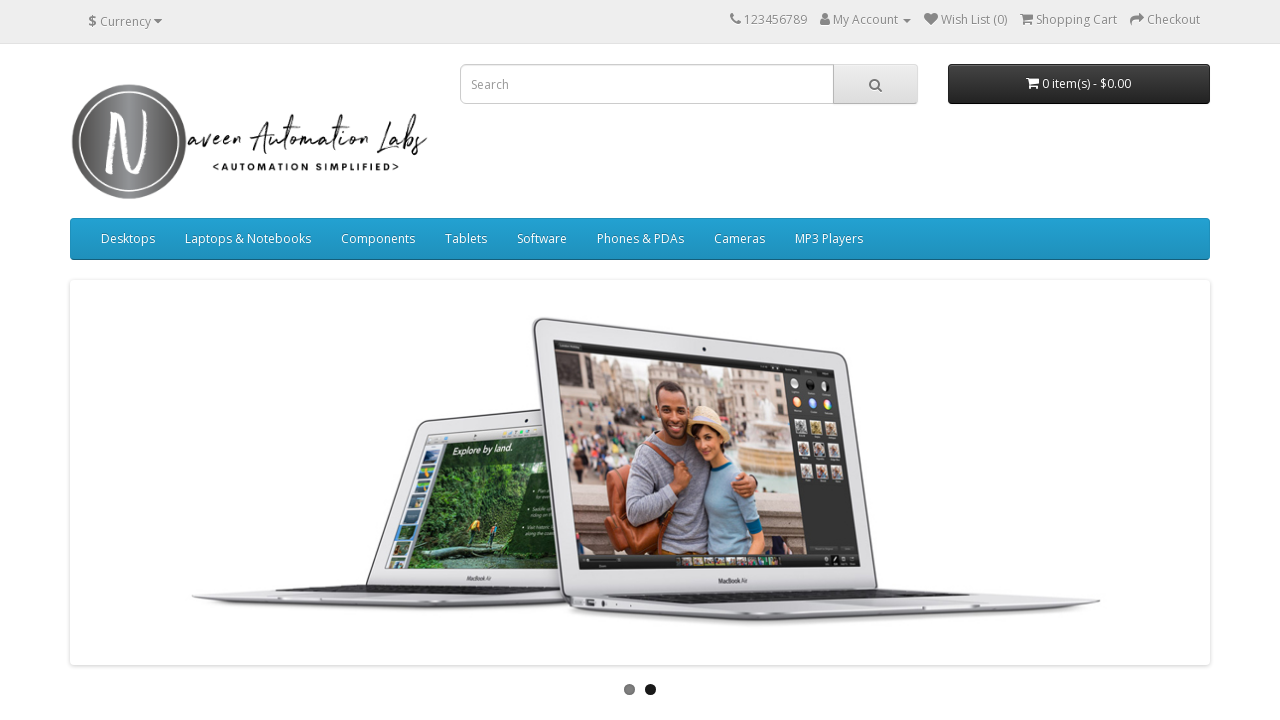

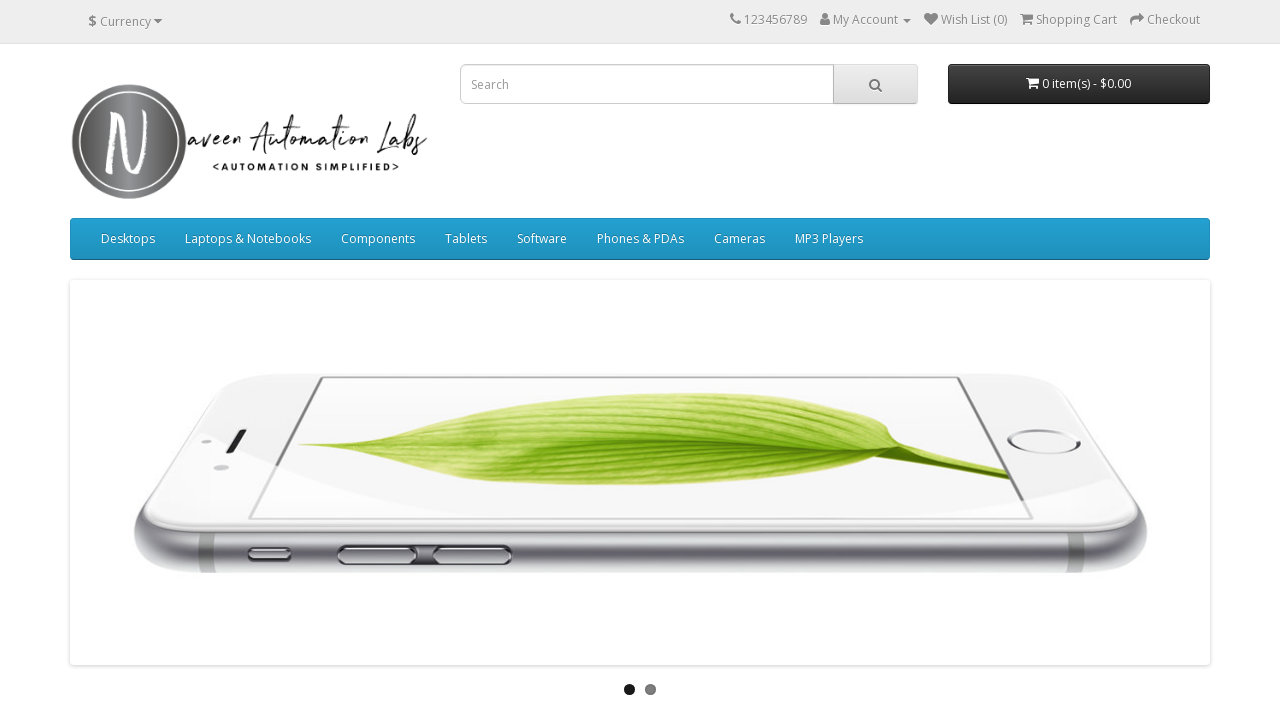